Solves a math problem by reading a value from the page, calculating a mathematical function (log of absolute value of 12*sin(x)), entering the answer, checking a checkbox, selecting a radio button, and submitting the form.

Starting URL: https://suninjuly.github.io/math.html

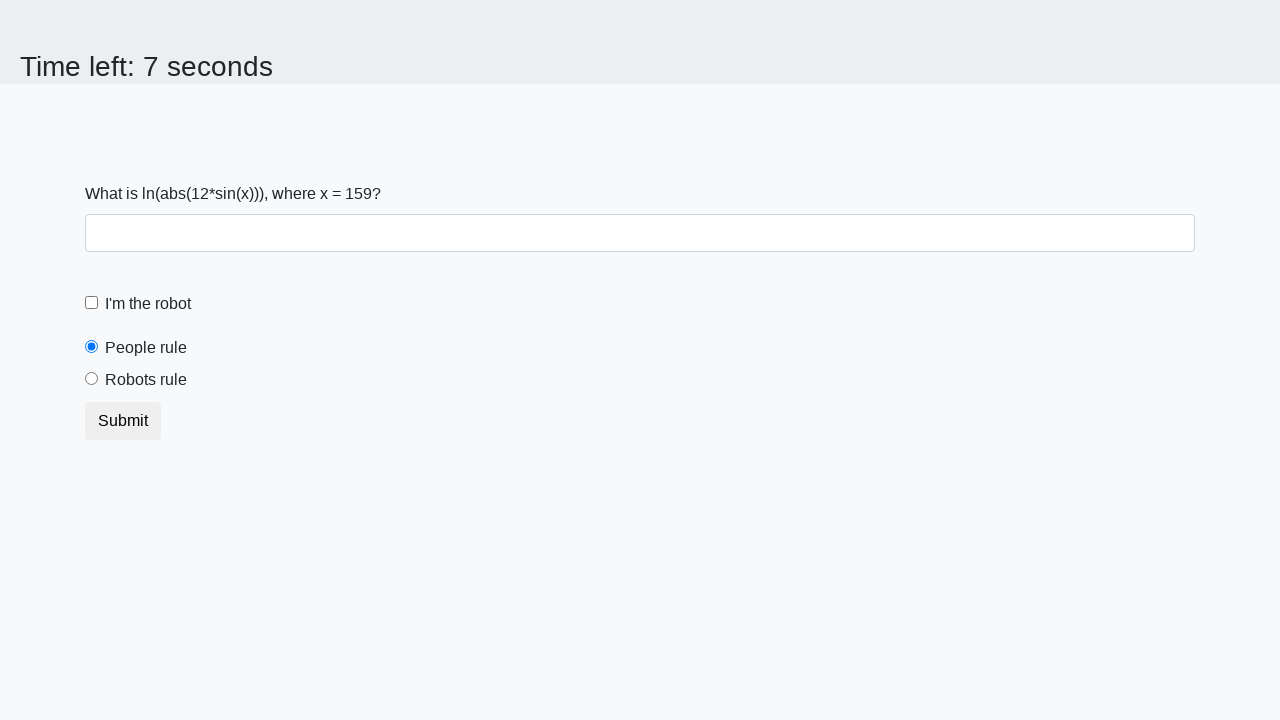

Located the input value element
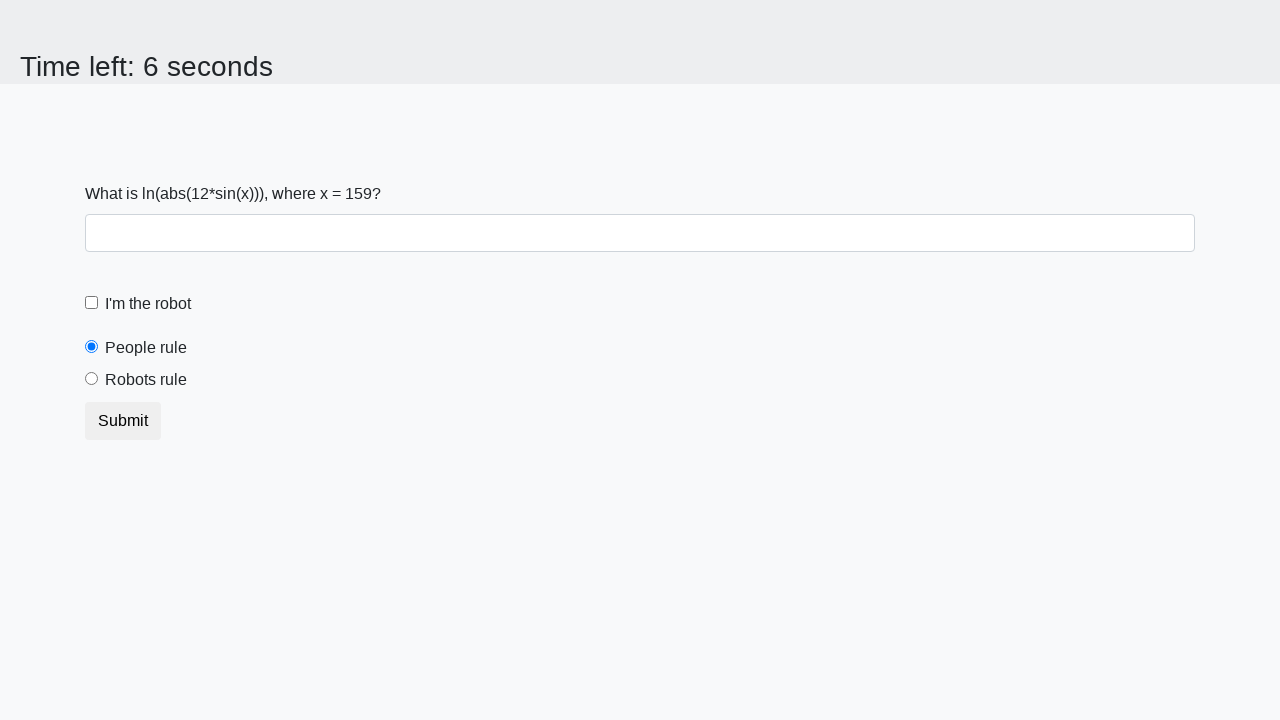

Read x value from page: 159
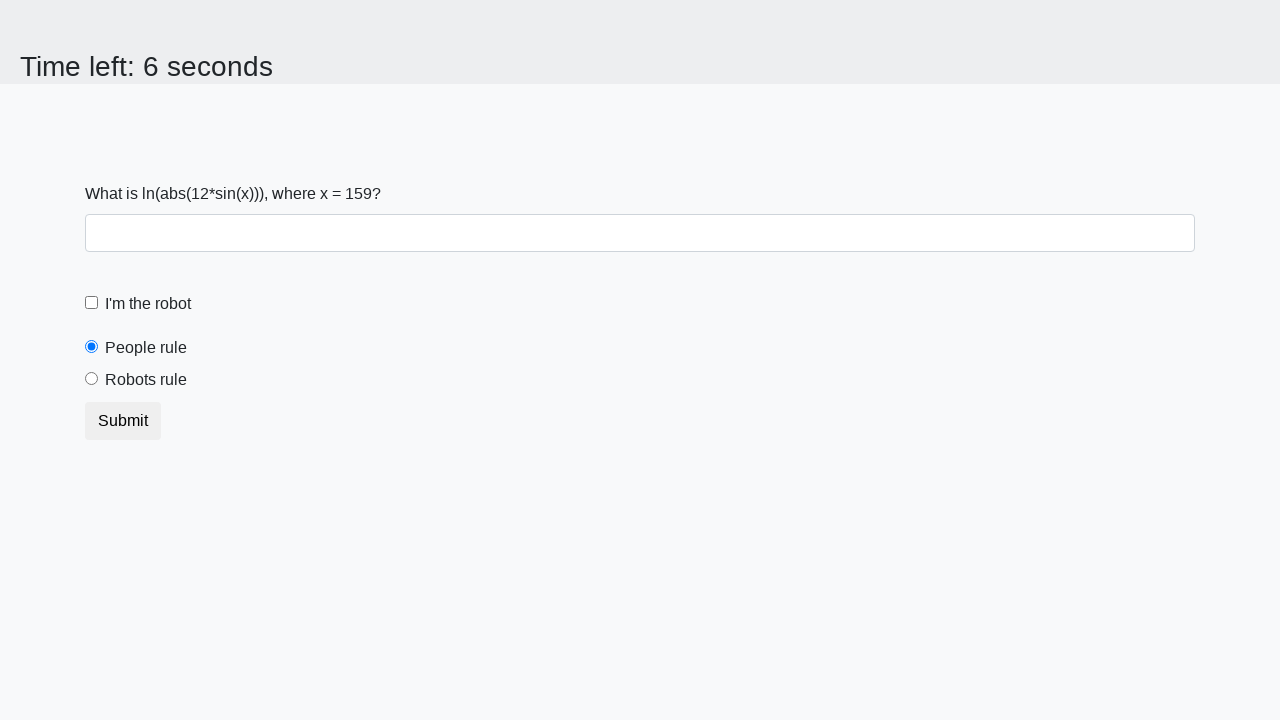

Calculated math function result: log(|12*sin(159)|) = 2.422520191794503
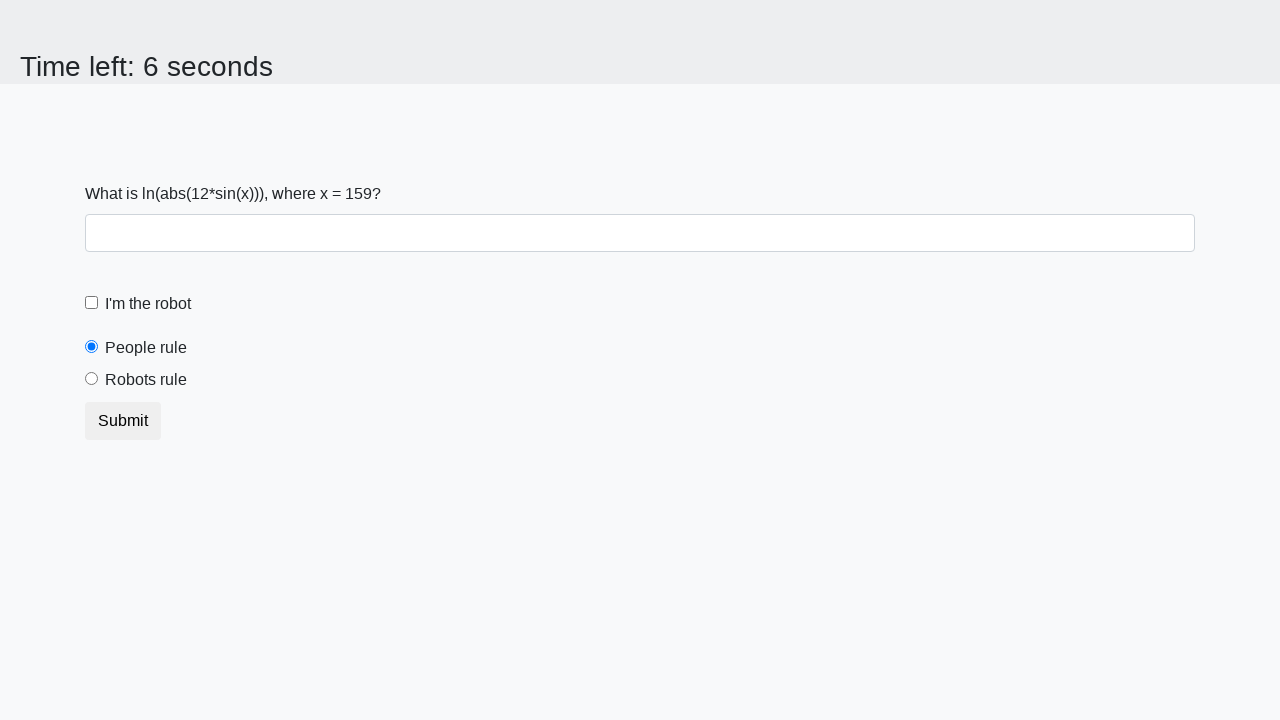

Filled answer field with calculated value: 2.422520191794503 on #answer
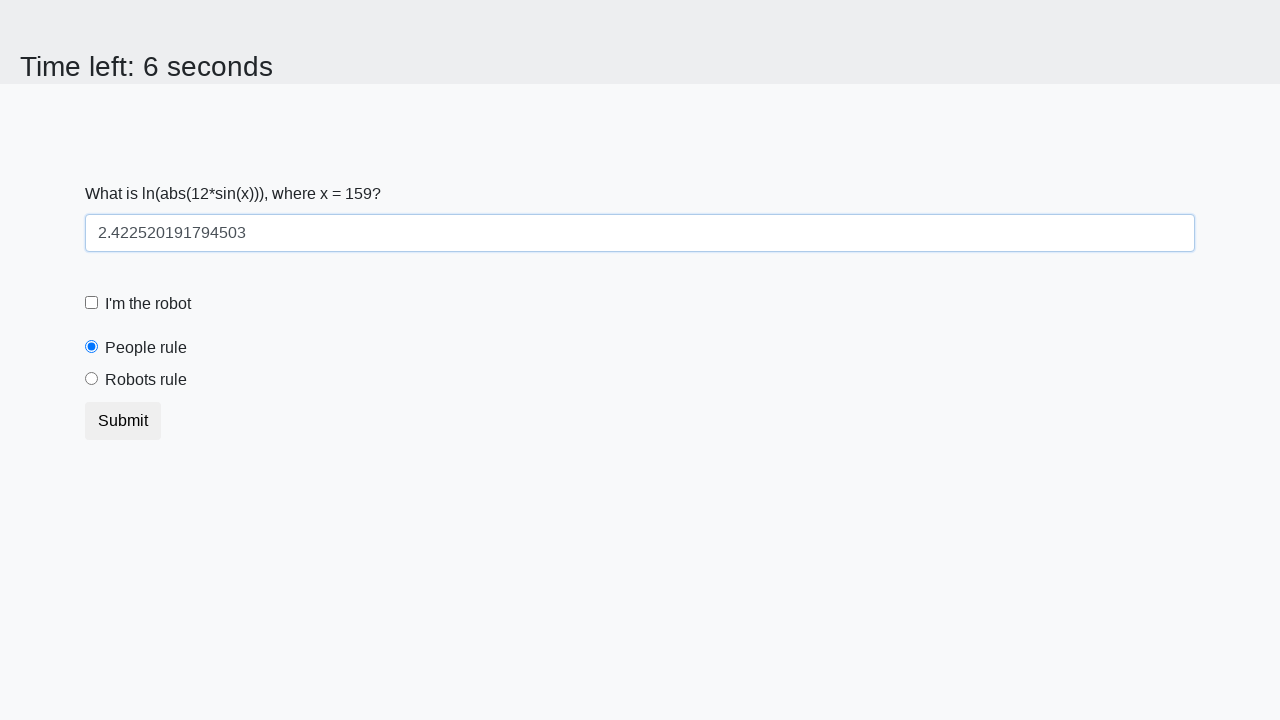

Checked the 'I'm the robot' checkbox at (92, 303) on #robotCheckbox
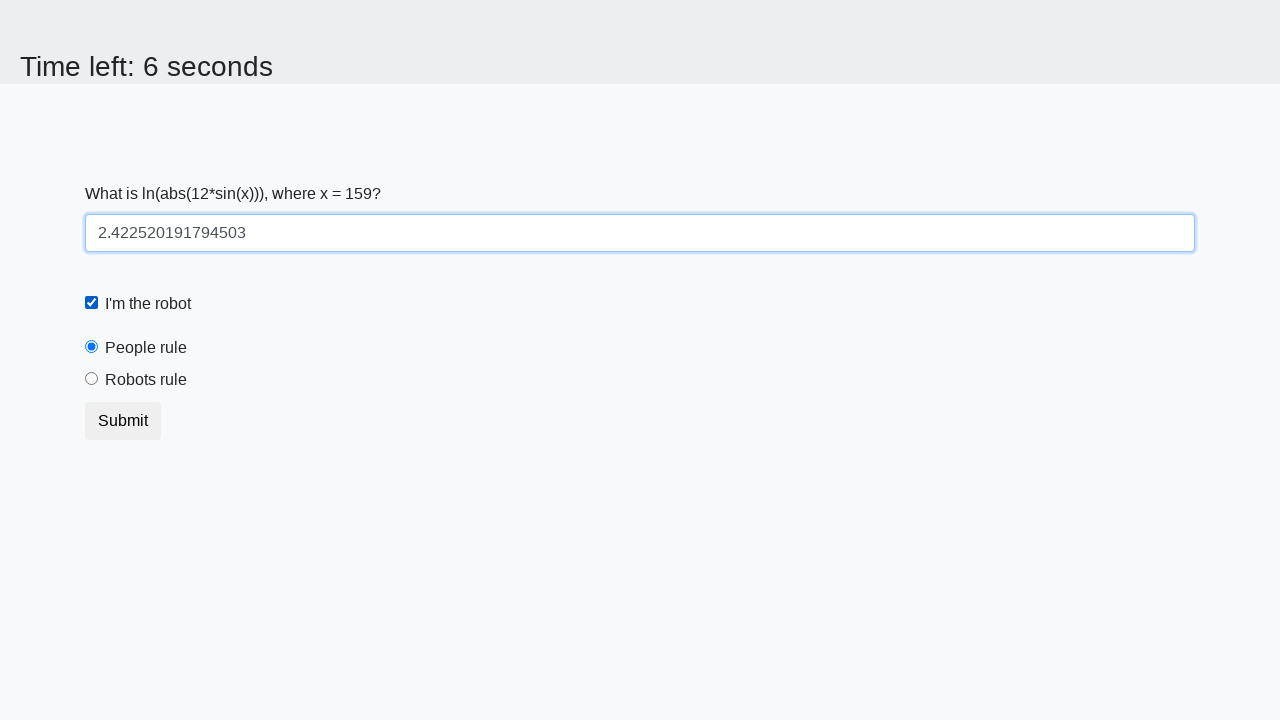

Selected the 'Robots rule!' radio button at (92, 379) on #robotsRule
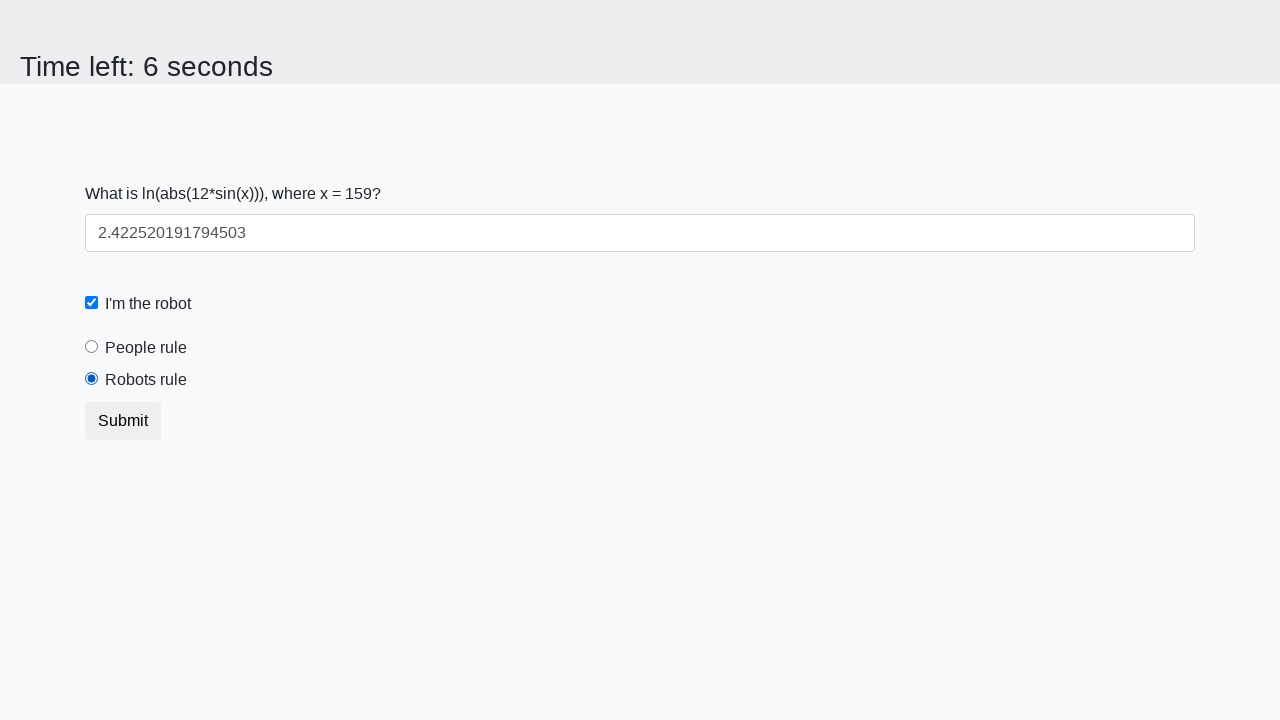

Clicked submit button to submit the form at (123, 421) on button[type='submit']
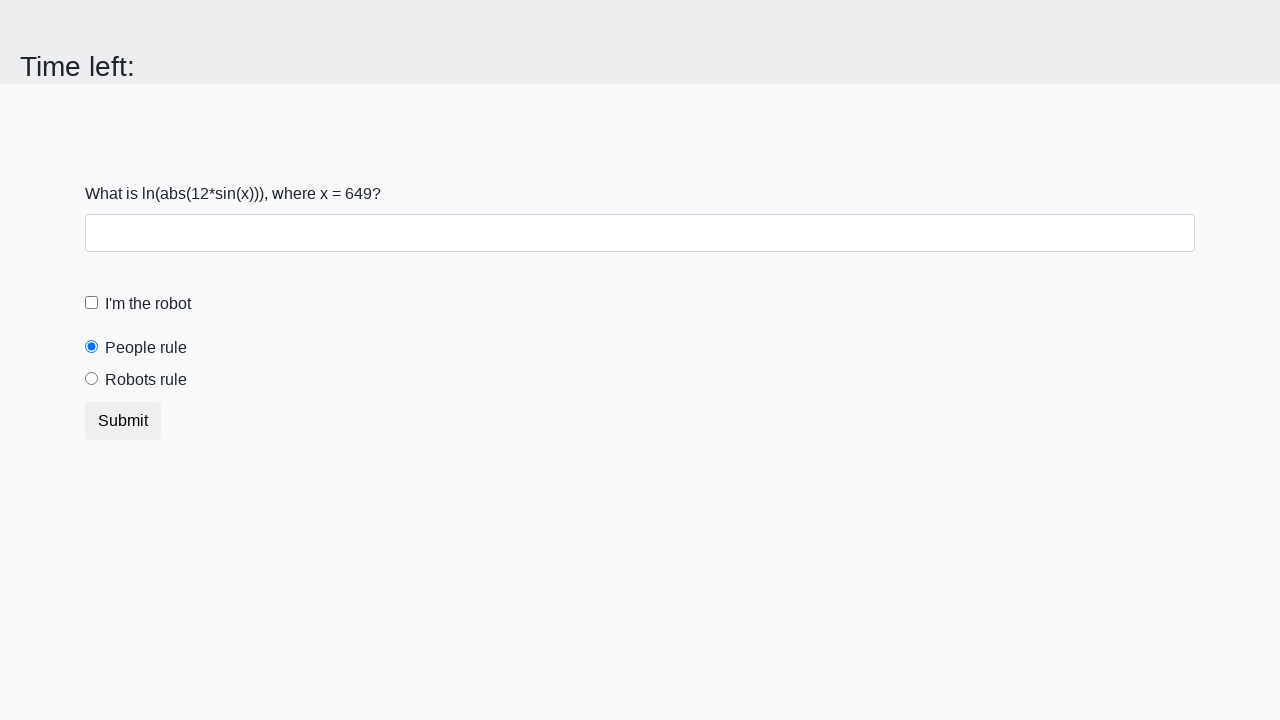

Waited 1 second for page response
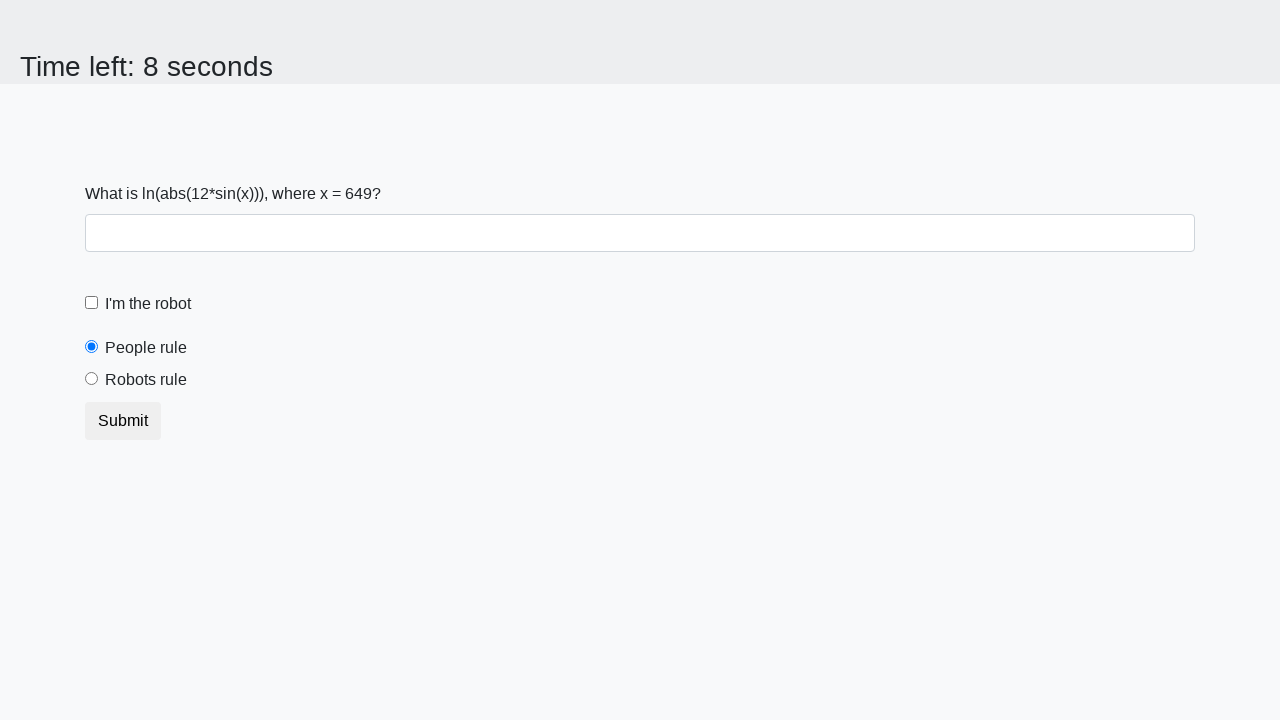

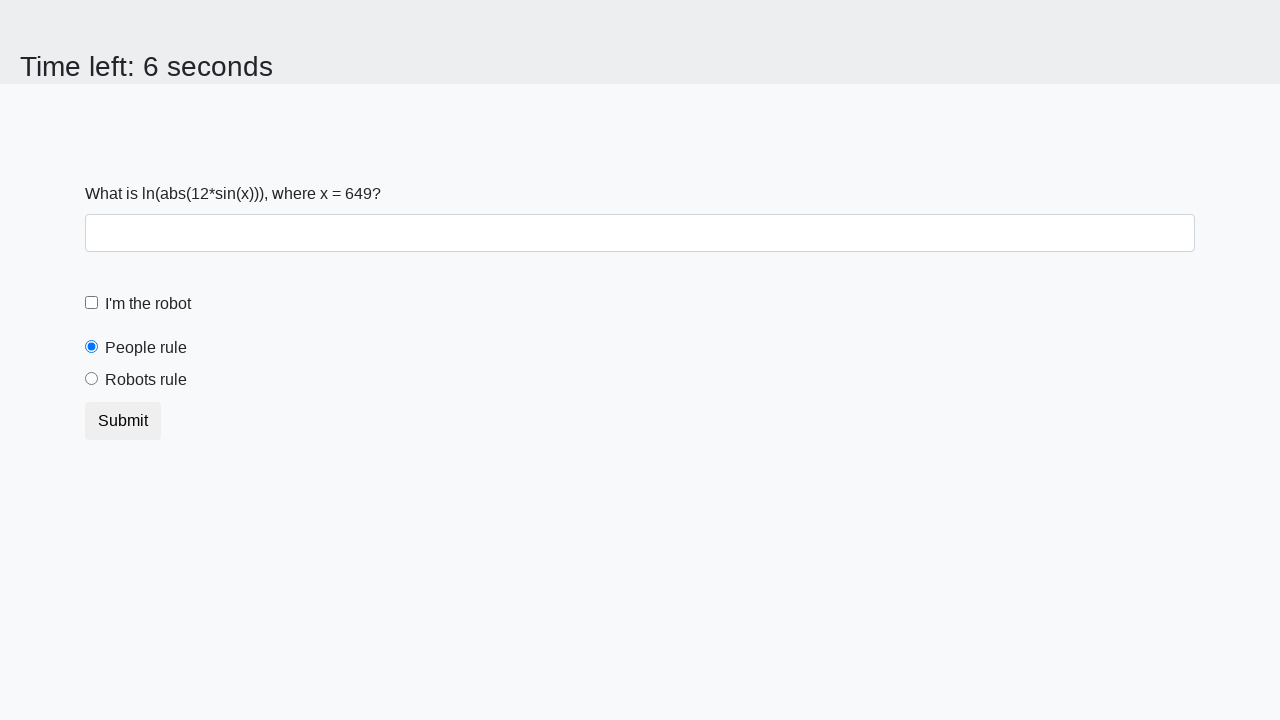